Navigates to 58.com Shenzhen classifieds site, clicks on personal property listings link, switches to the newly opened window, and verifies house listings are displayed

Starting URL: https://sz.58.com/

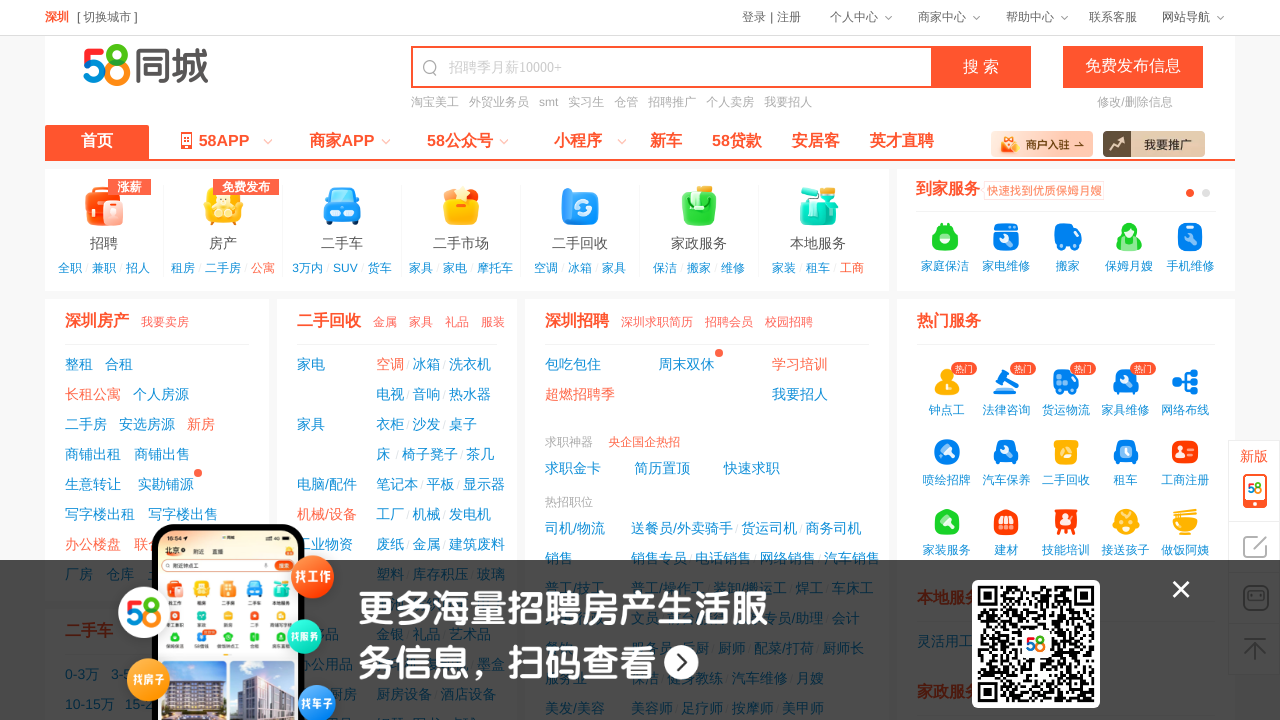

Set viewport size to 1920x1080
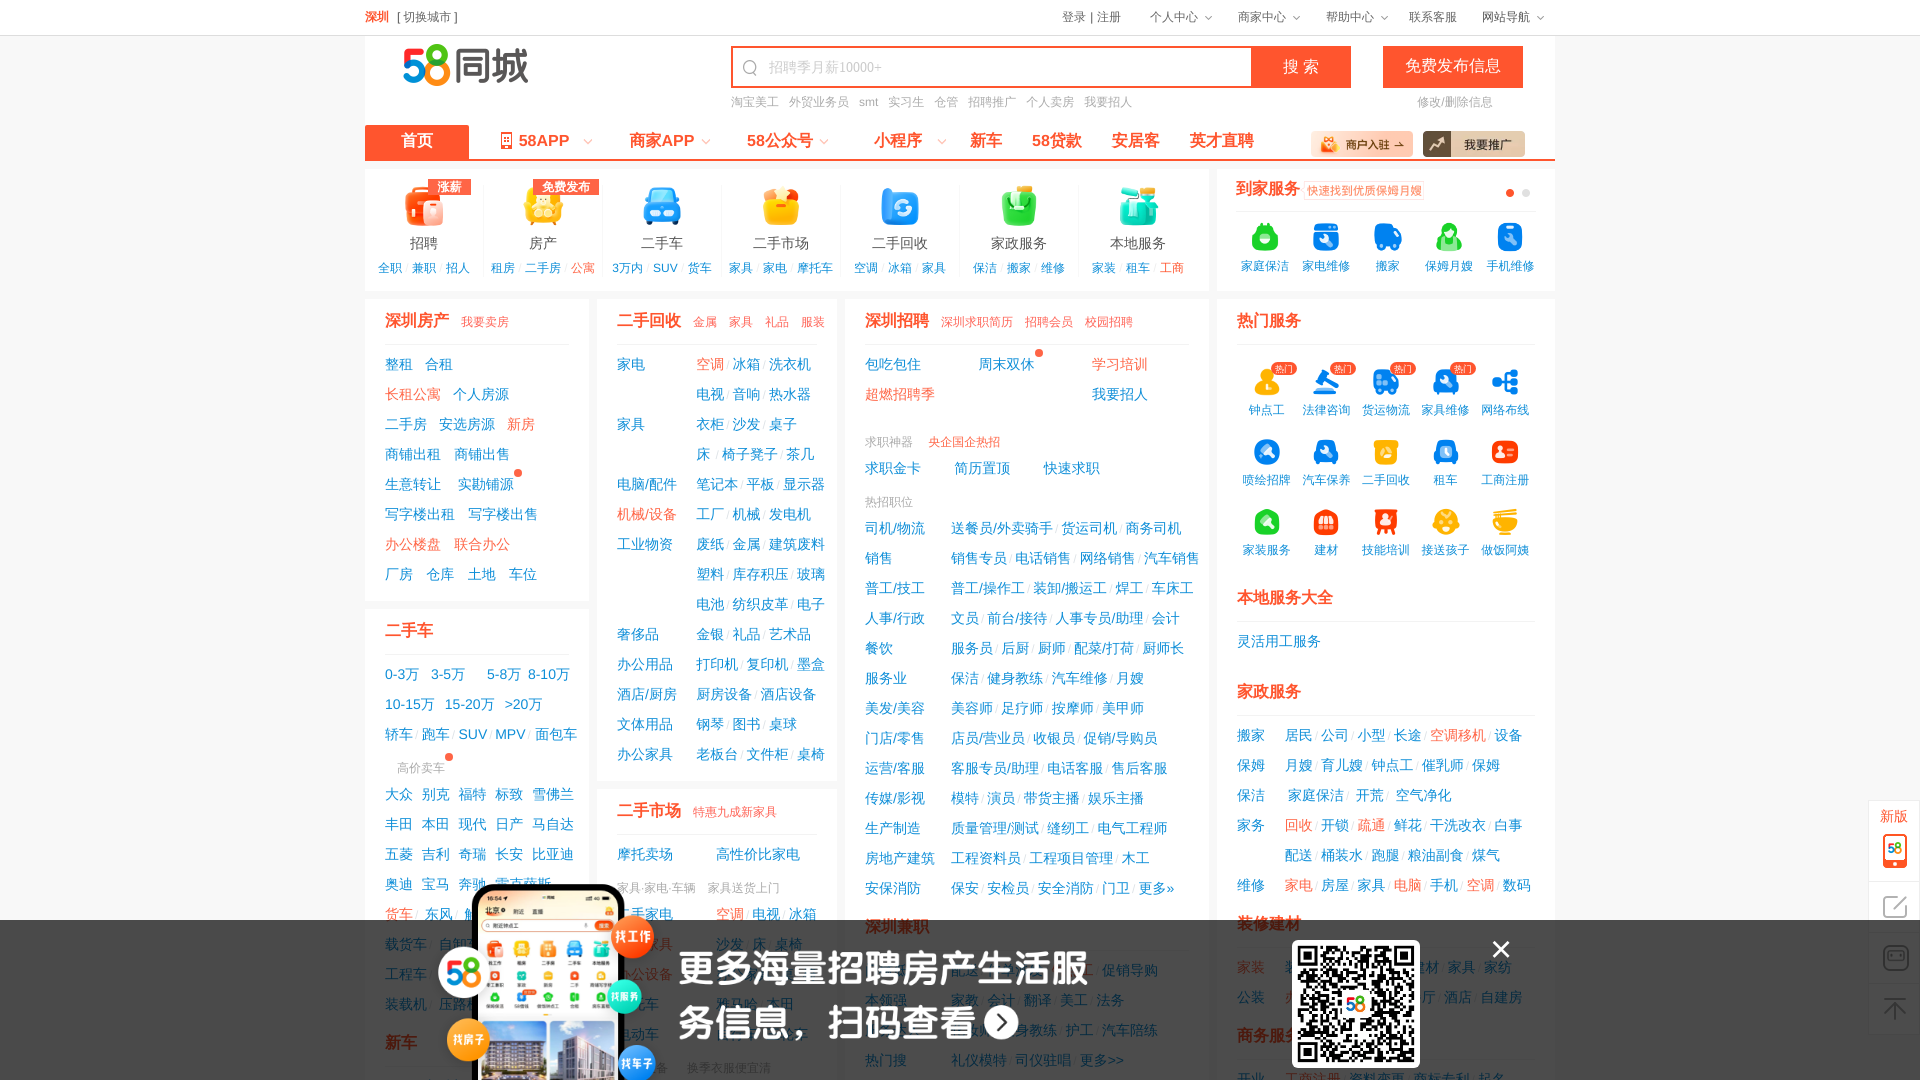

Clicked on personal property listings link at (481, 394) on text=个人房源
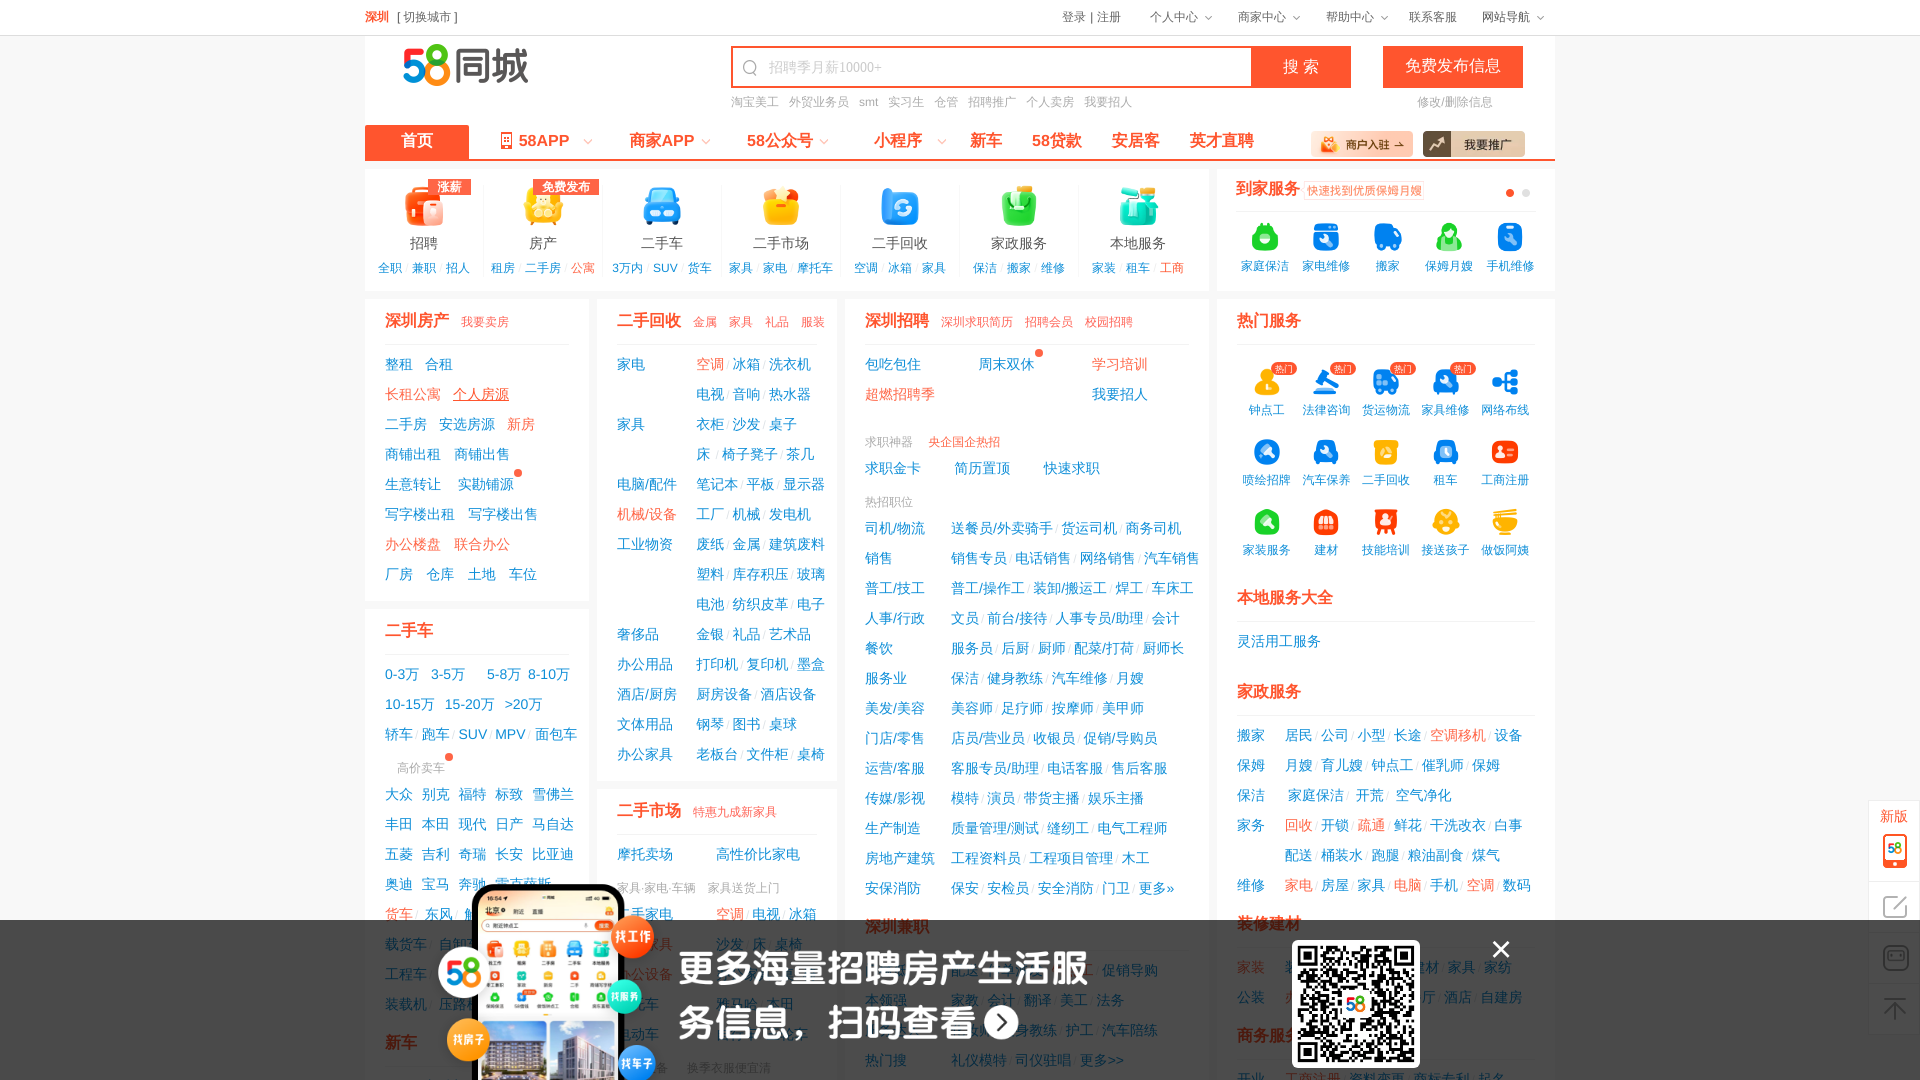

New page/tab opened and captured at (481, 394) on text=个人房源
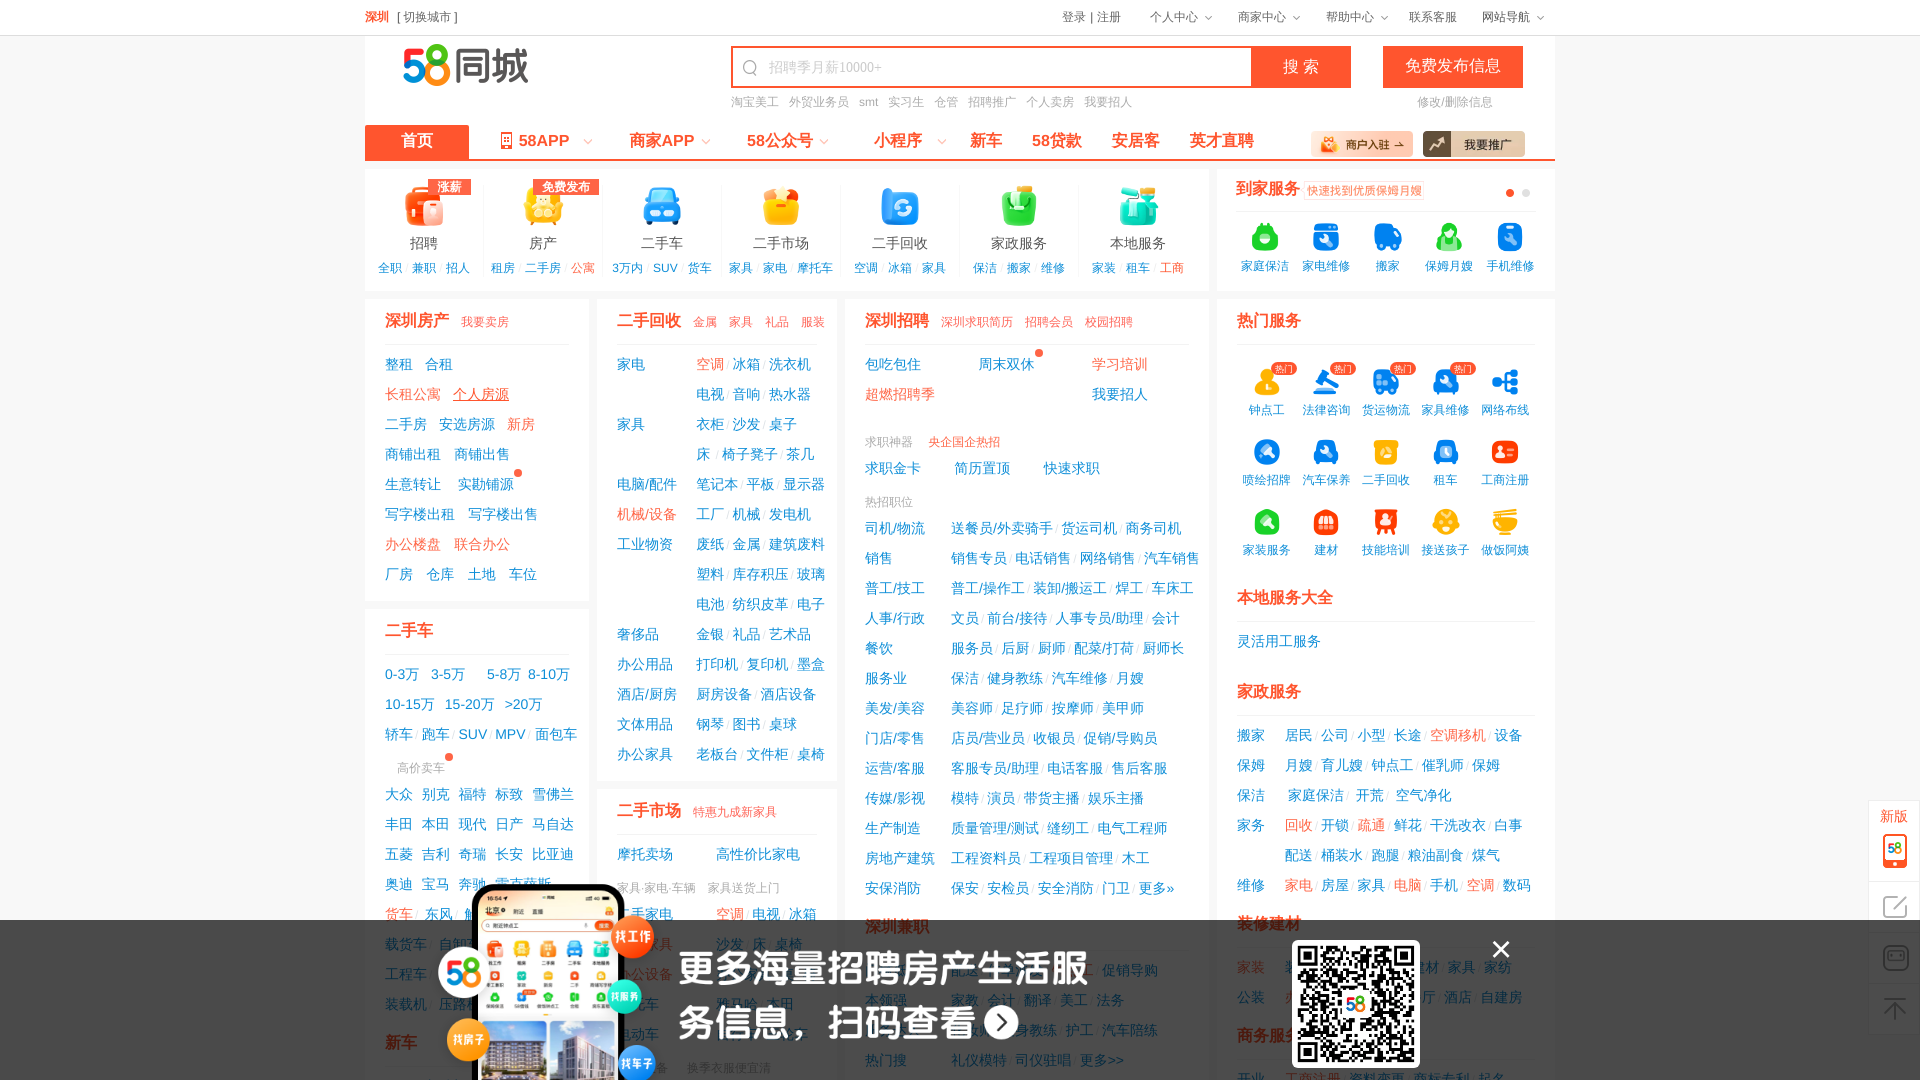

New page fully loaded
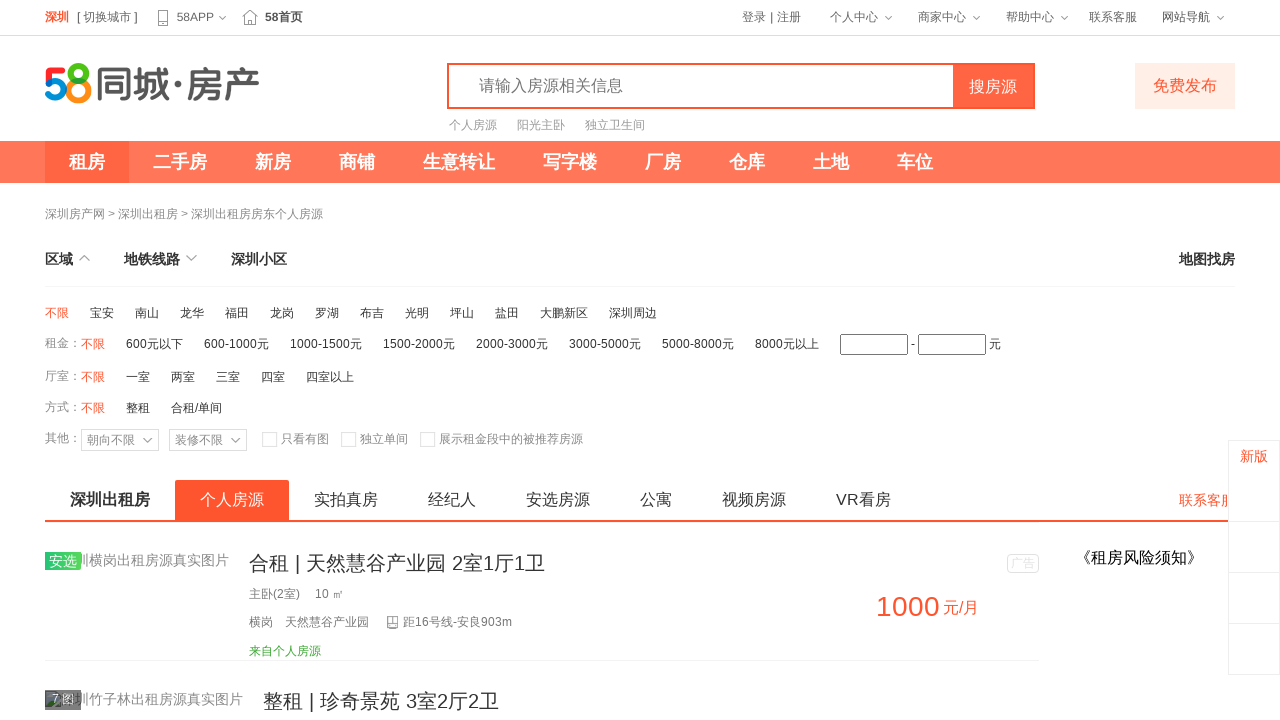

House listings loaded and verified on the new page
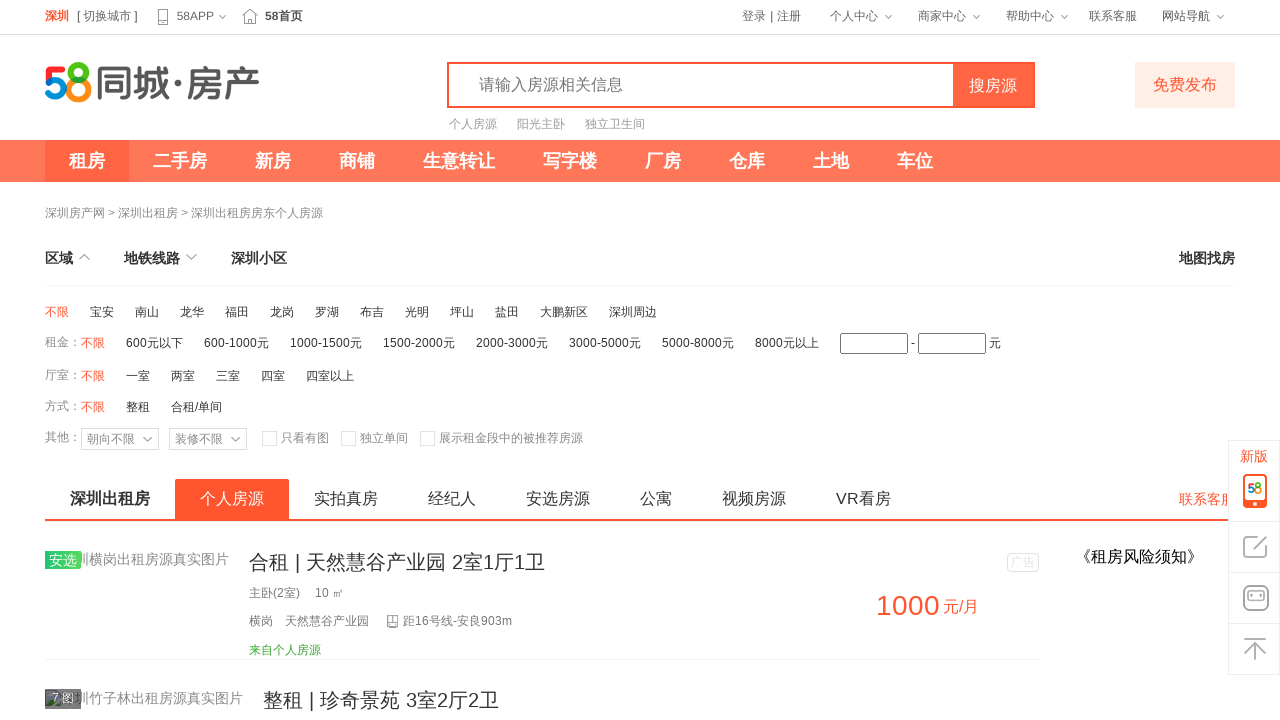

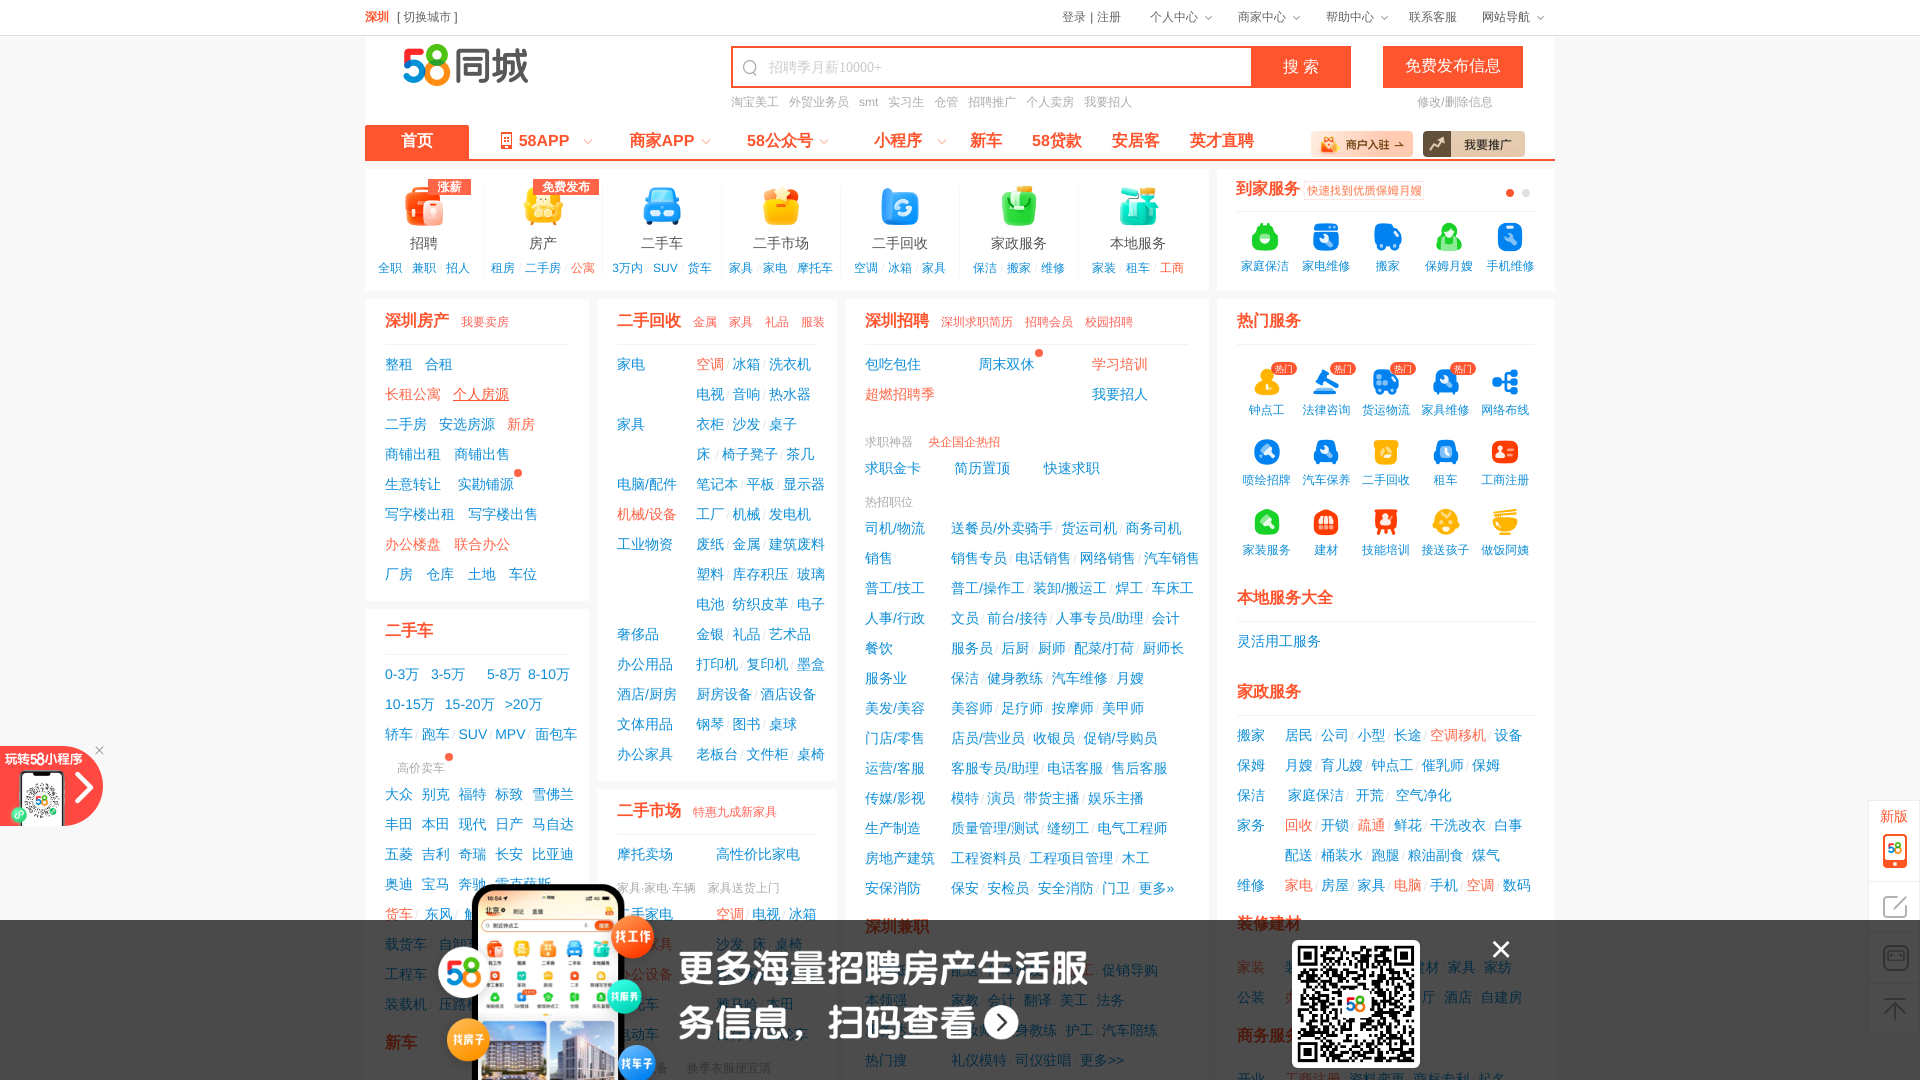